Tests mortgage calculator functionality by filling in home value, down payment details, selecting payment type and start month, then calculating the monthly payment

Starting URL: https://www.mortgagecalculator.org/

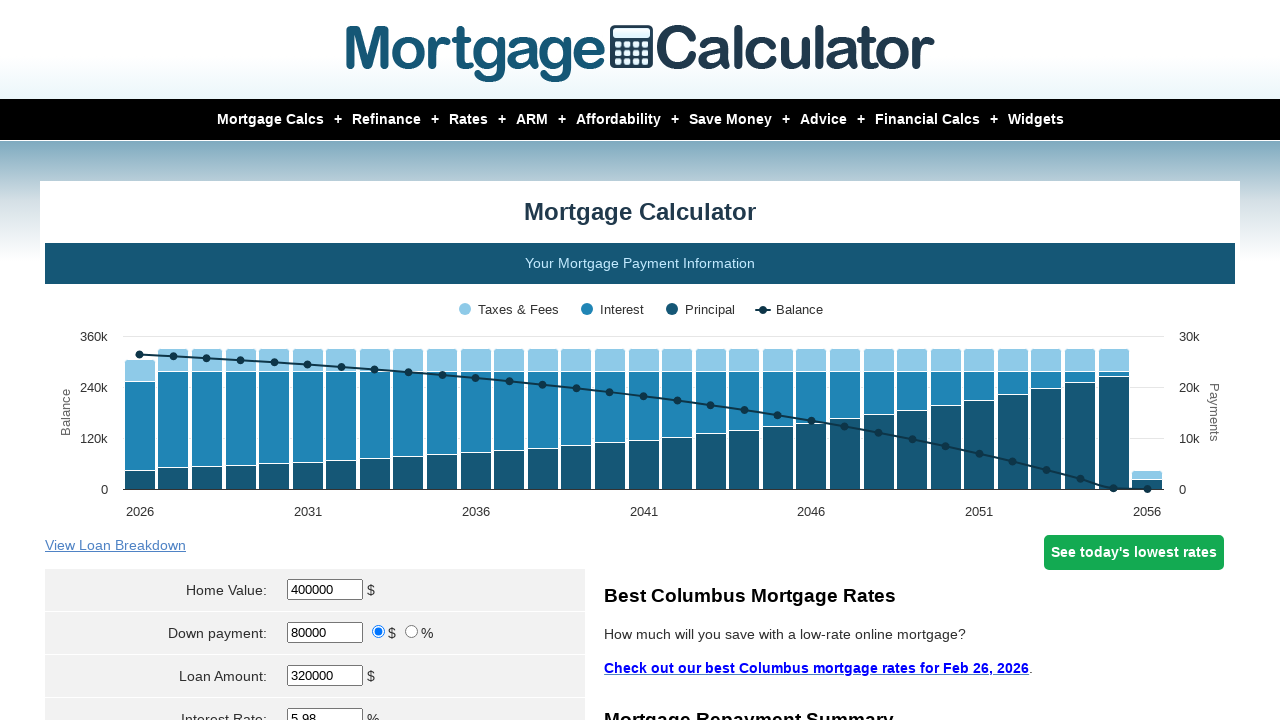

Cleared home value field on #homeval
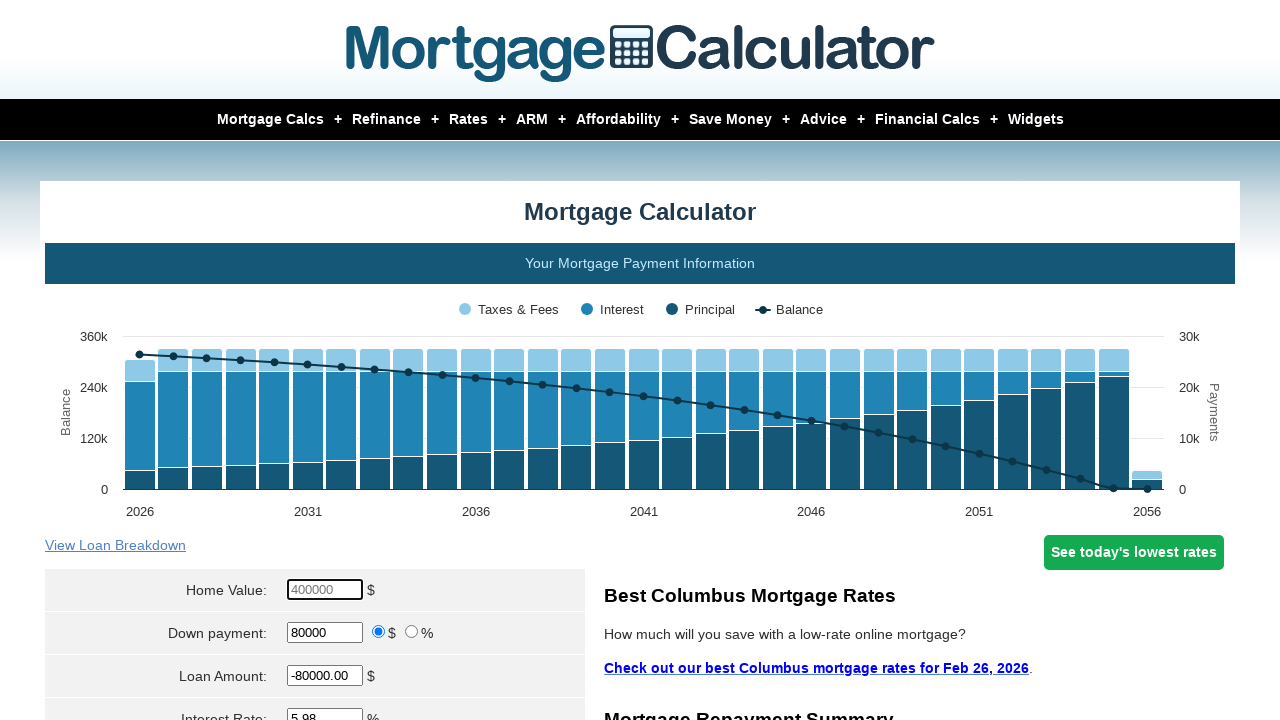

Filled home value field with $300,000 on #homeval
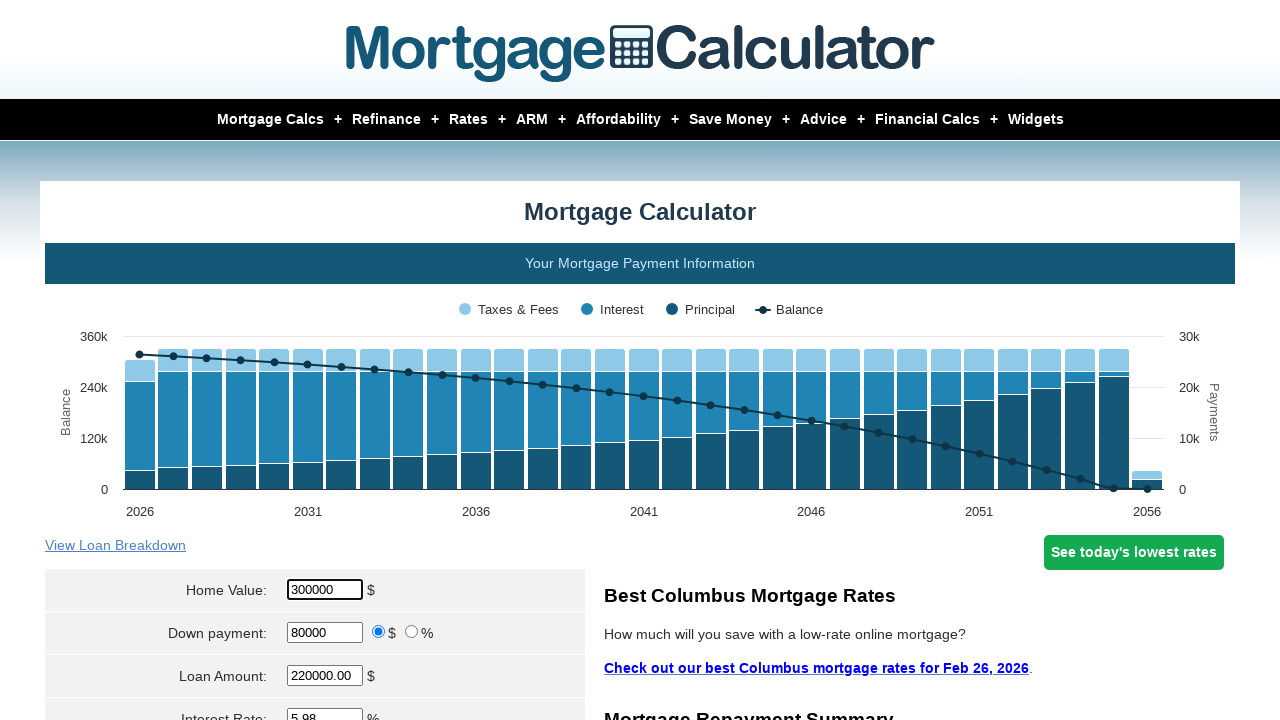

Cleared down payment field on #downpayment
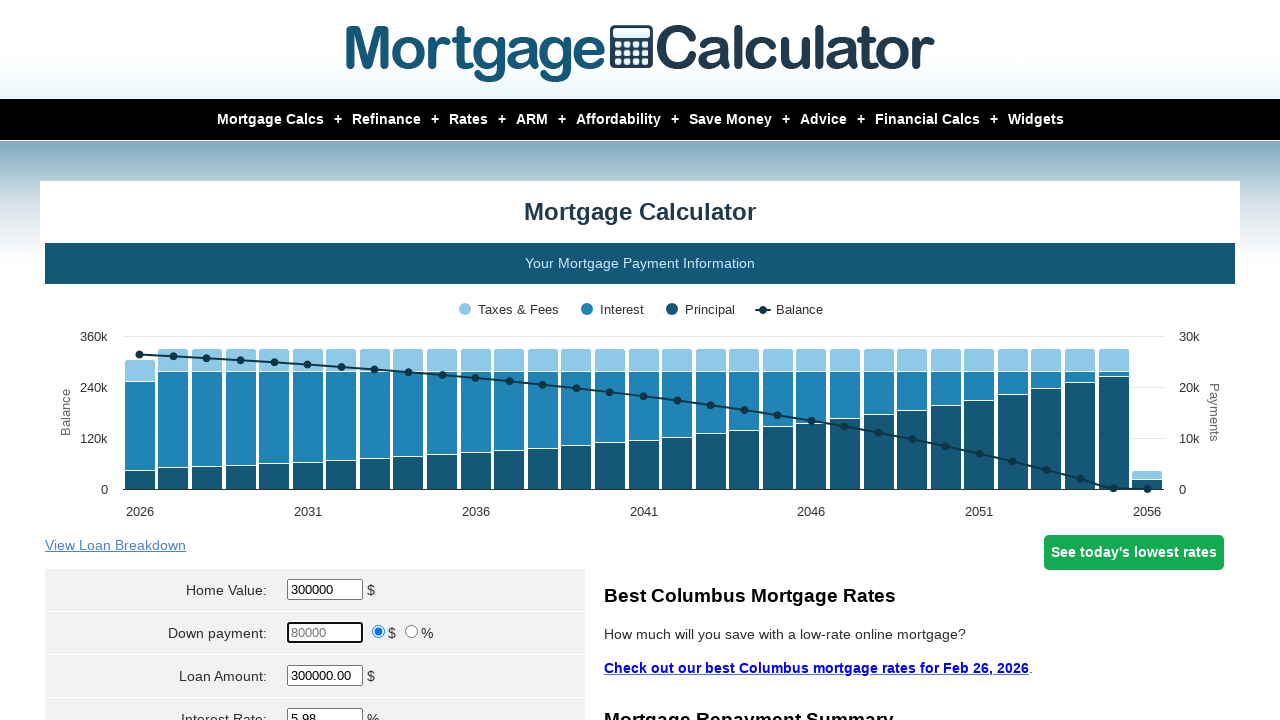

Filled down payment field with 50% on #downpayment
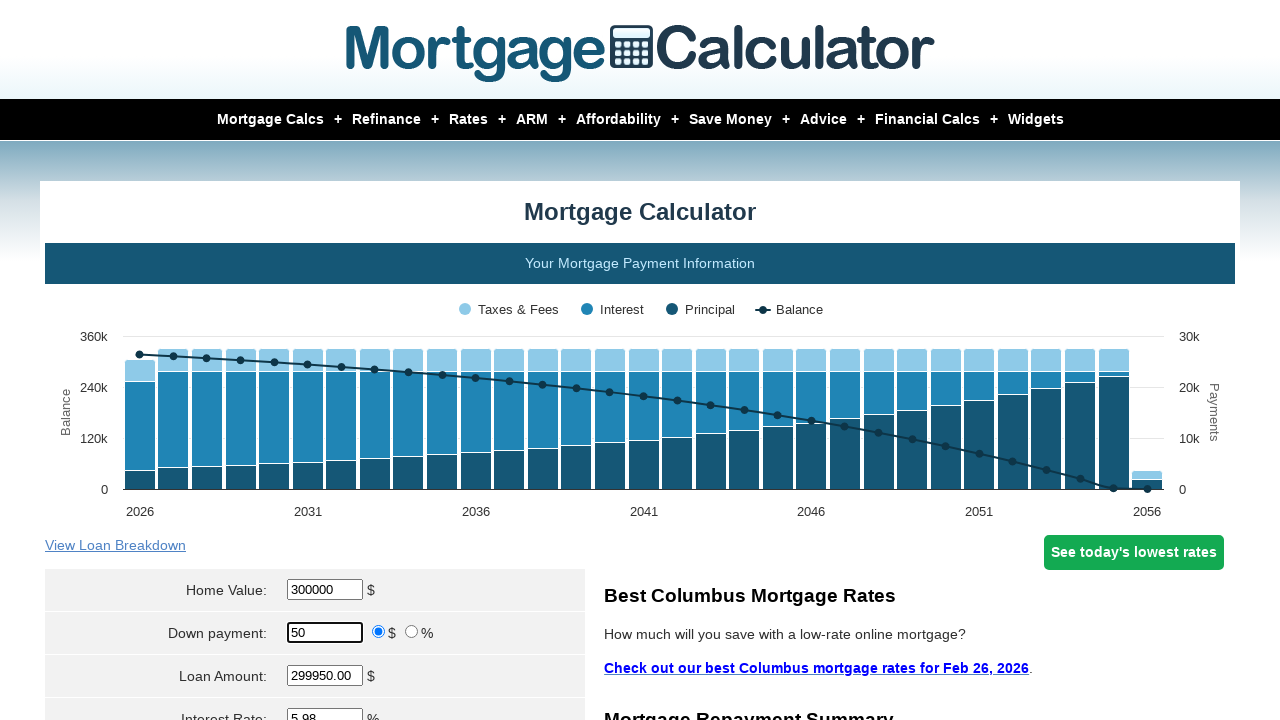

Selected percentage option for down payment type at (412, 632) on input[value='percent']
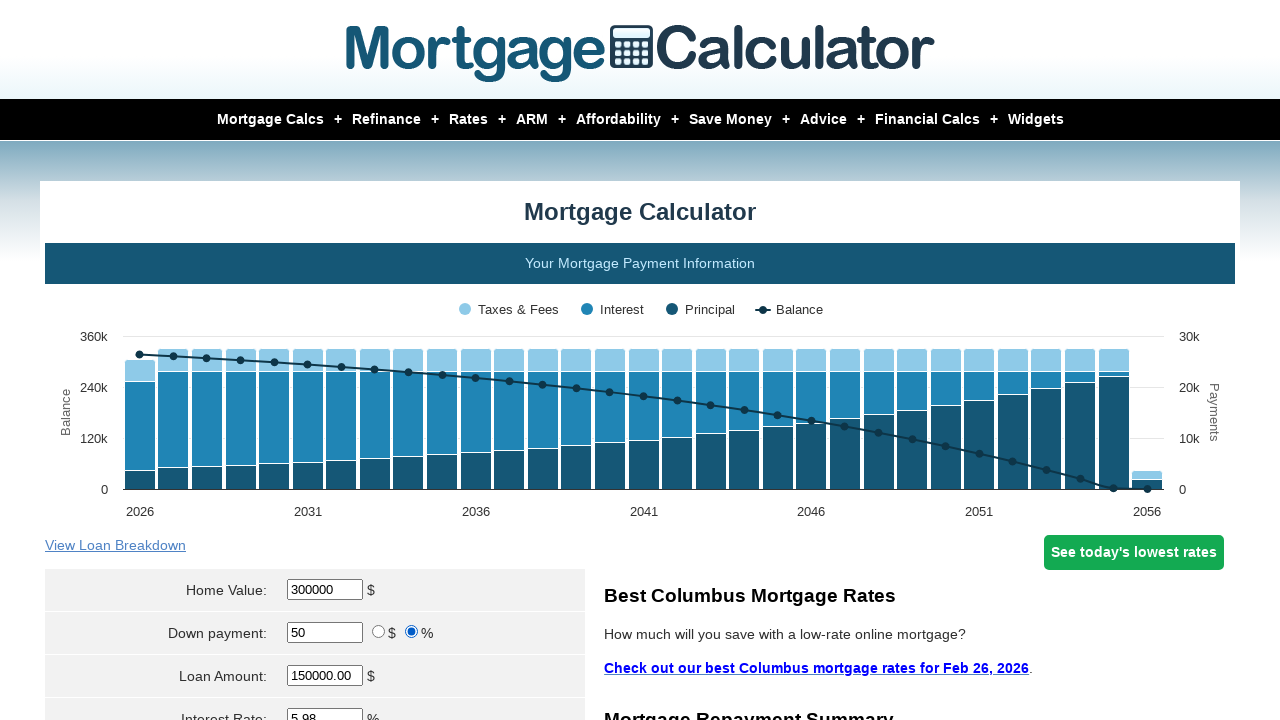

Selected December as start month by value on select[name='param[start_month]']
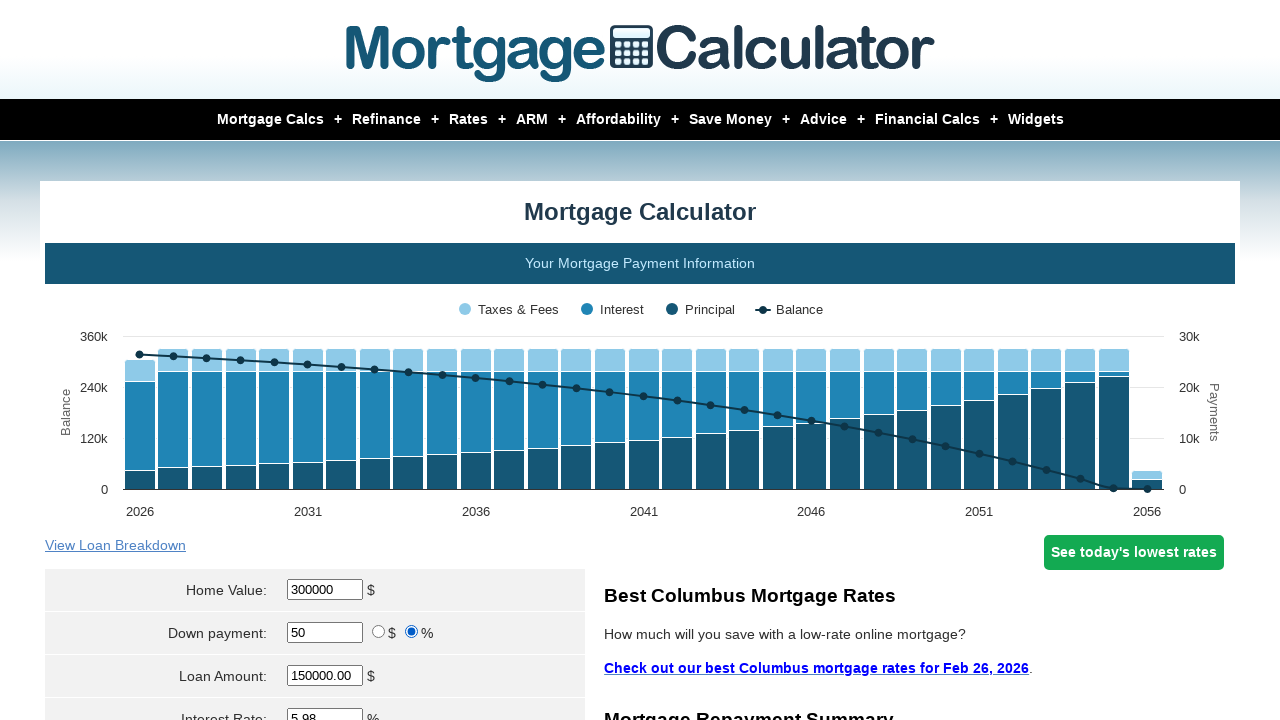

Selected May as start month by index on select[name='param[start_month]']
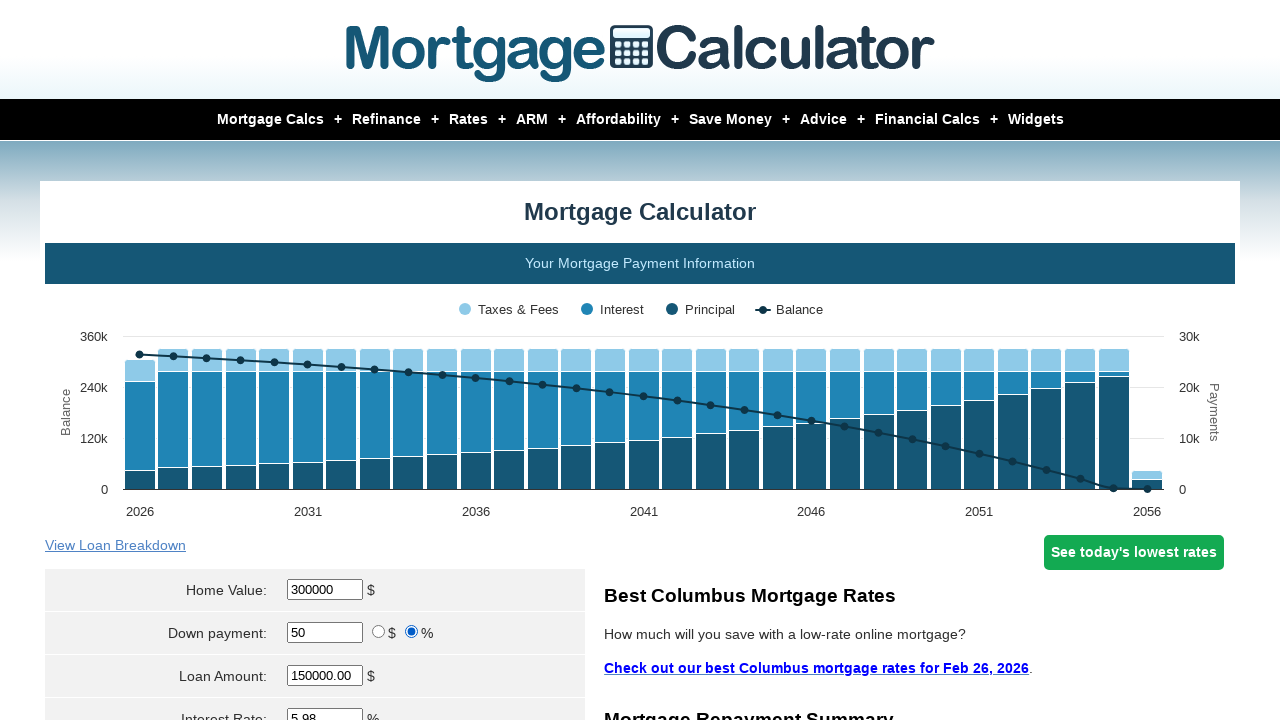

Selected July as start month by visible text on select[name='param[start_month]']
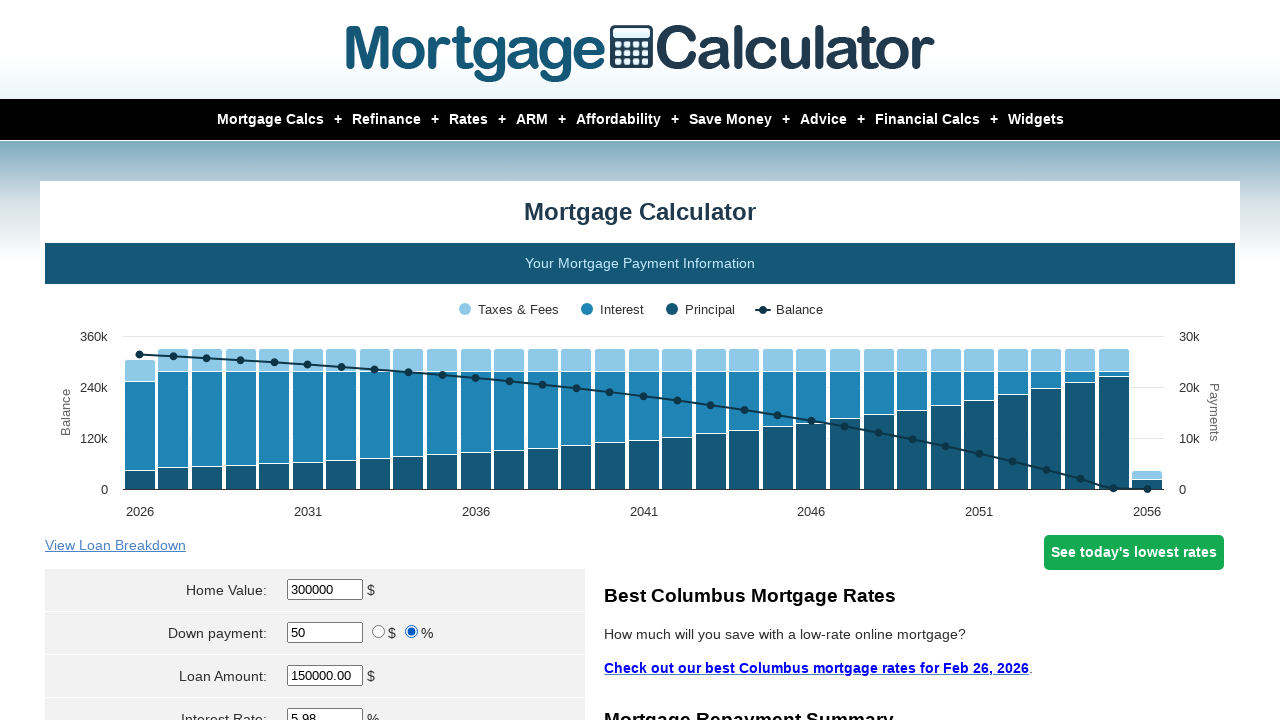

Clicked Calculate button to compute monthly payment at (315, 360) on input[value='Calculate']
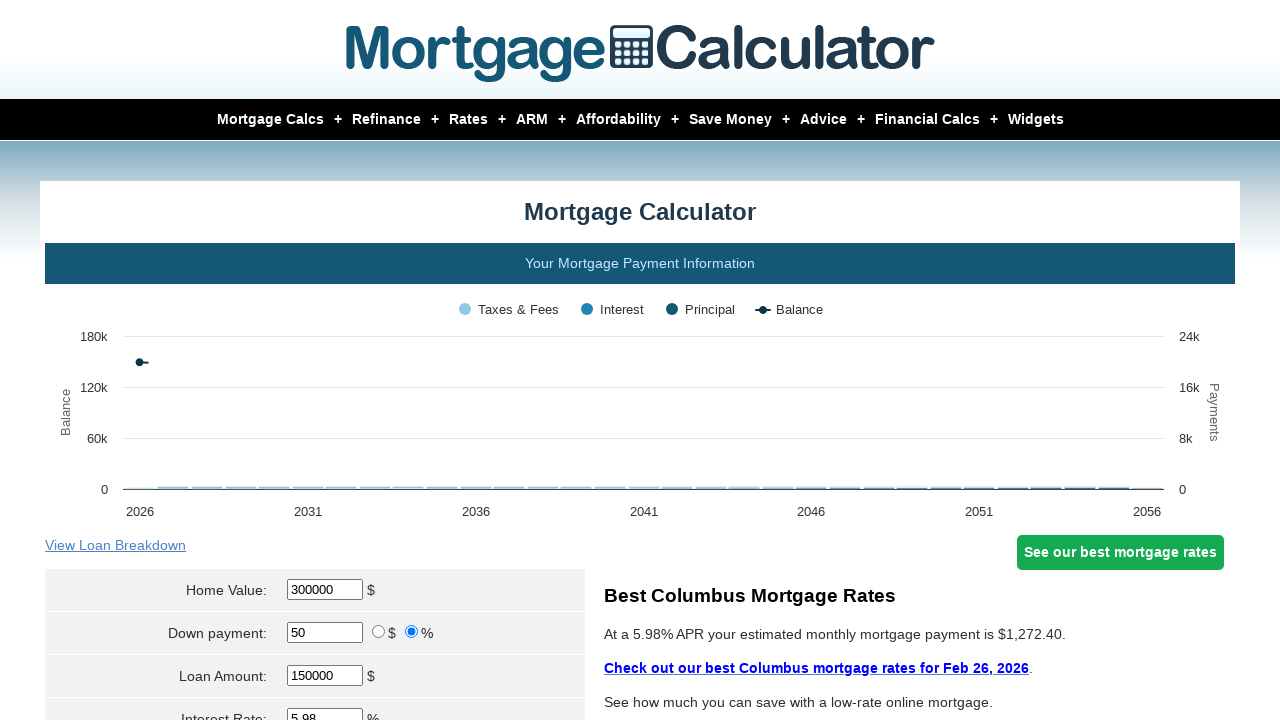

Results loaded - repayment block appeared
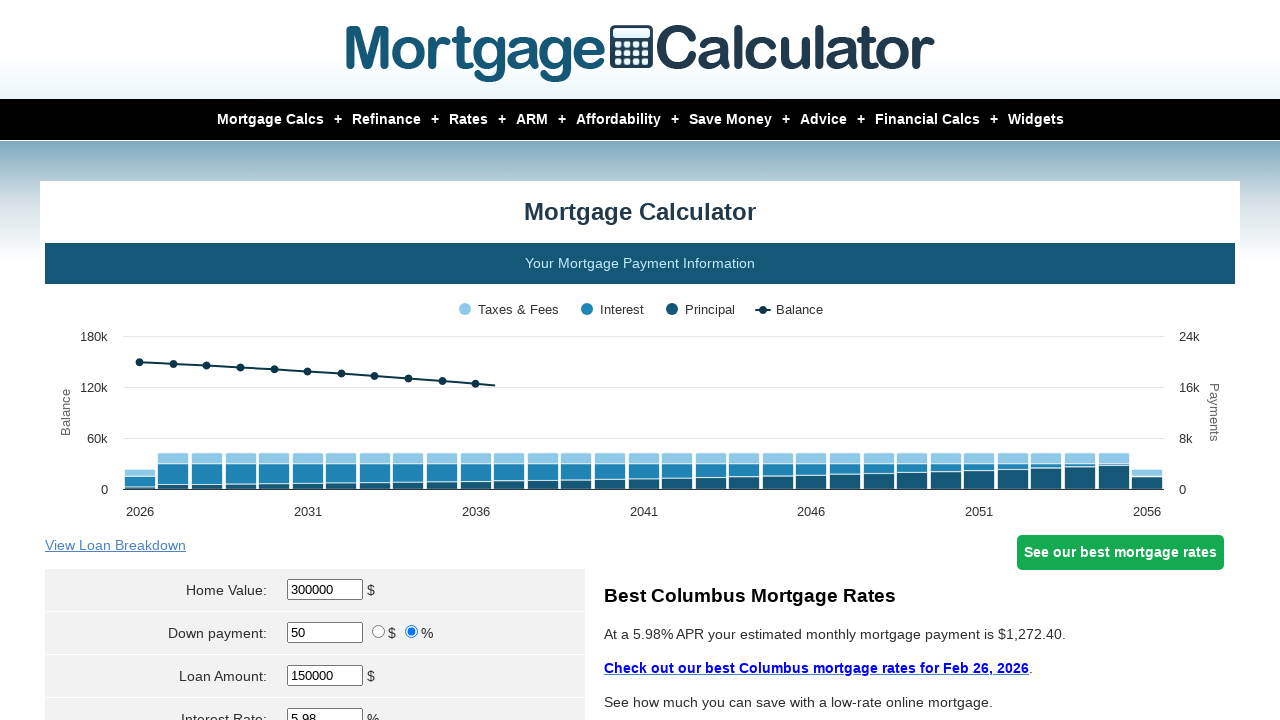

Retrieved monthly payment value: $1,272.40
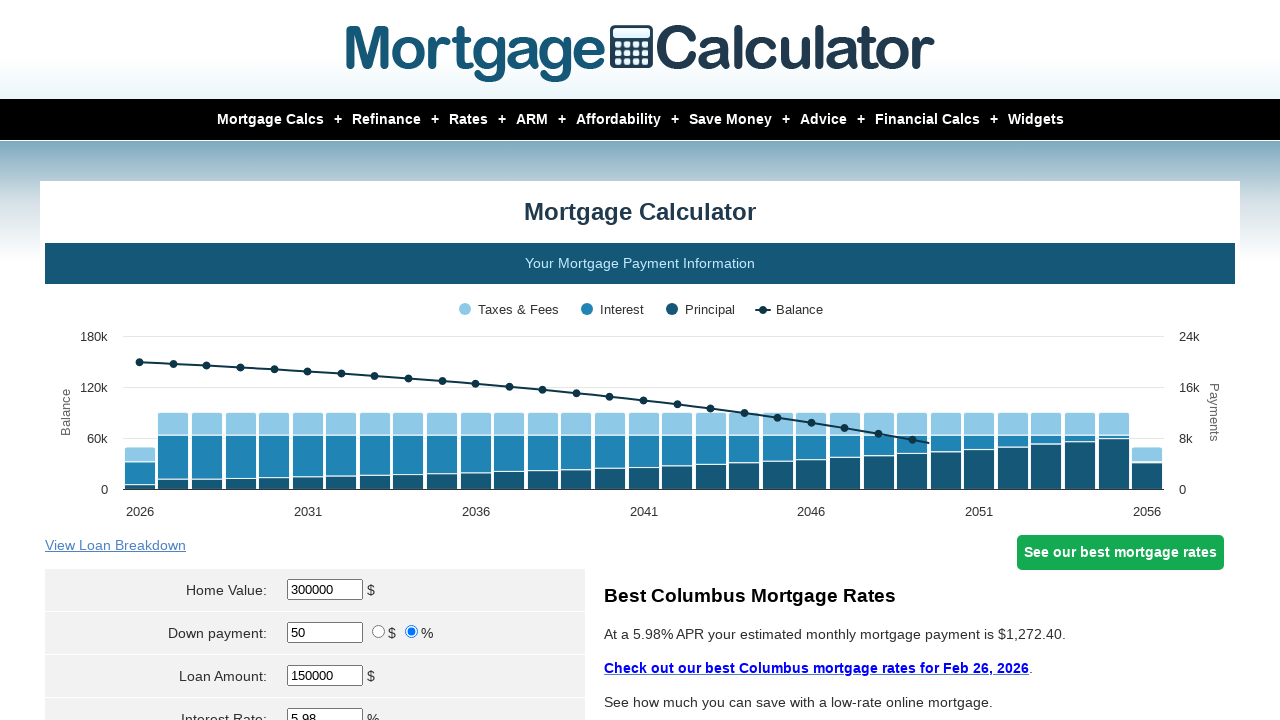

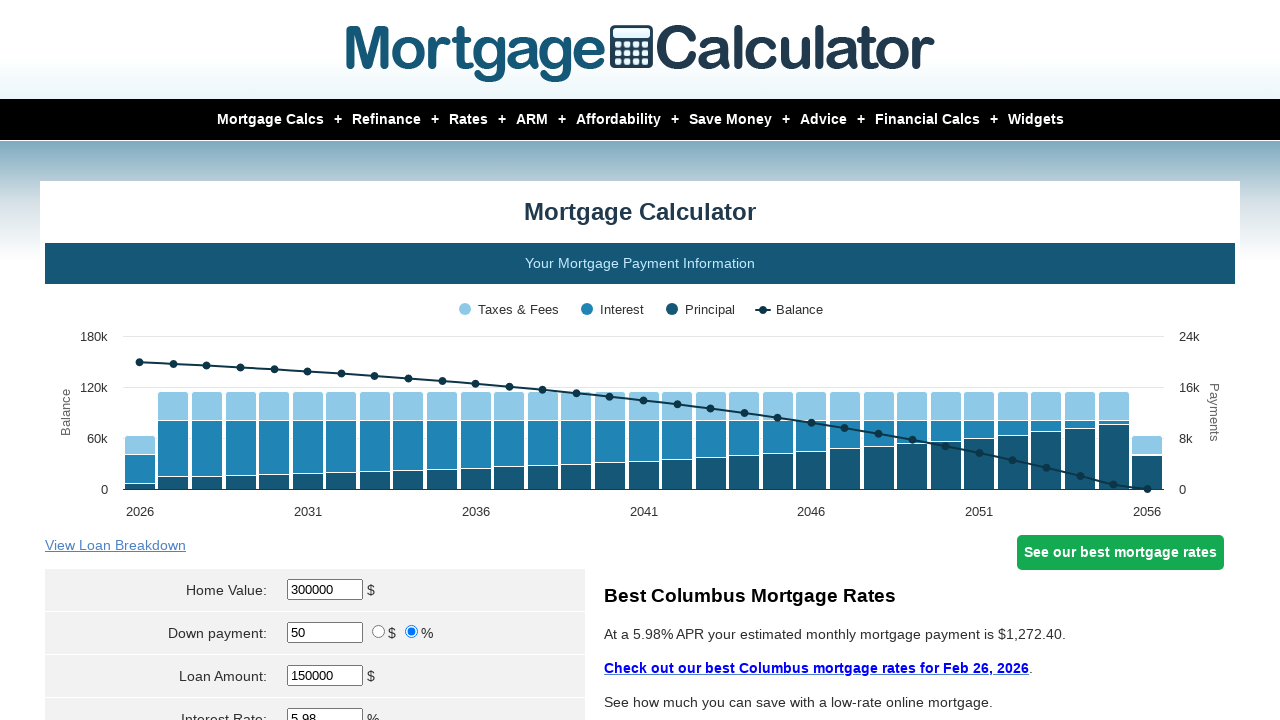